Tests that unauthenticated users are redirected from /admin/cities to /login page

Starting URL: https://vue-demo.daniel-avellaneda.com

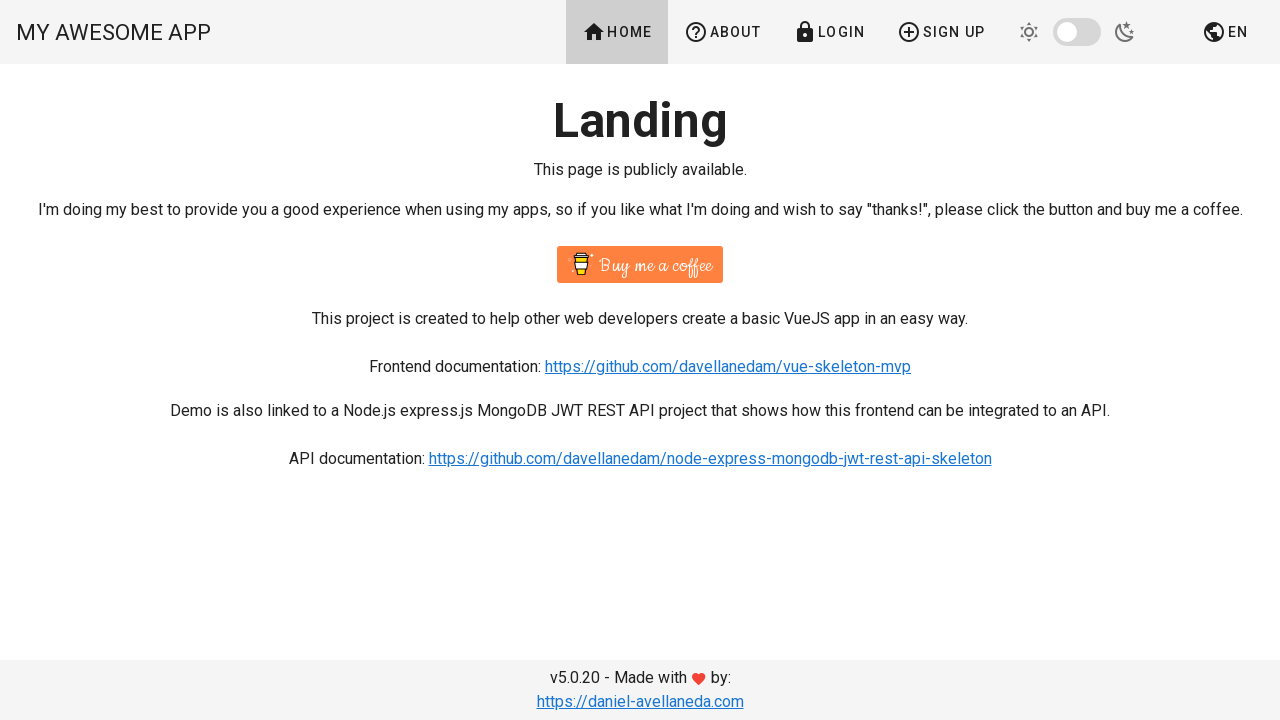

Navigated to protected /admin/cities route
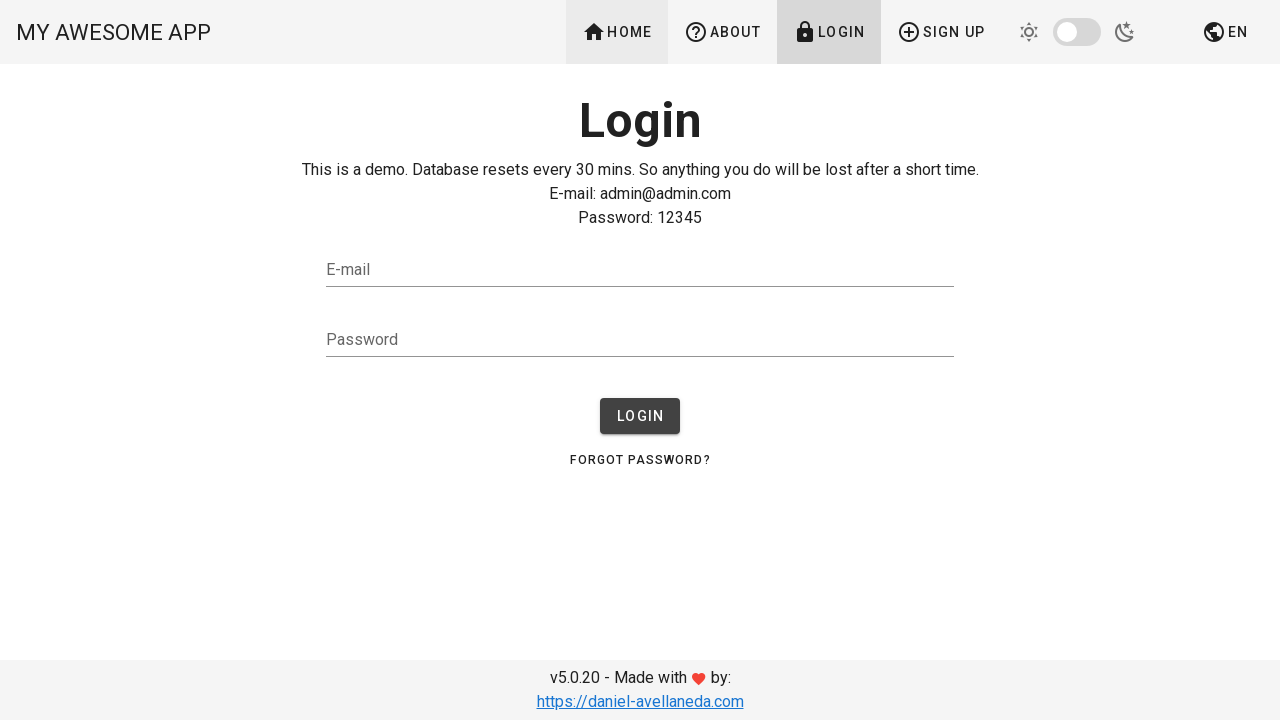

Unauthenticated user was redirected to /login page
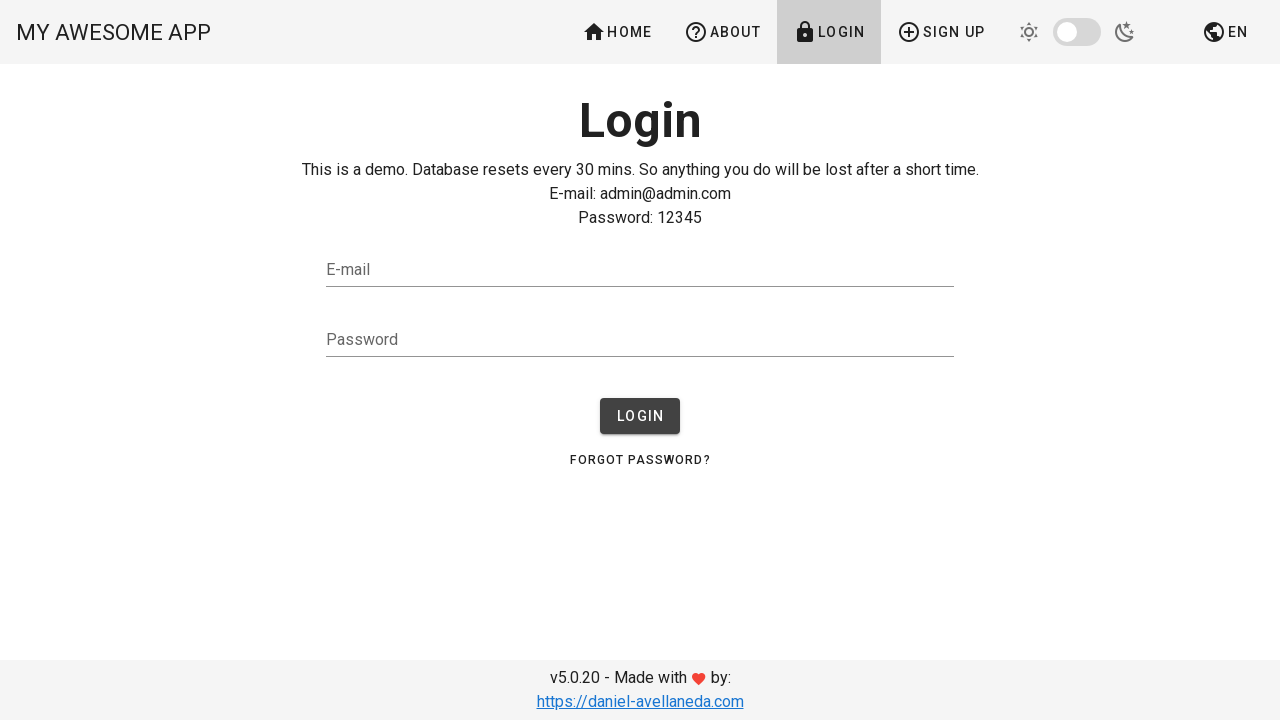

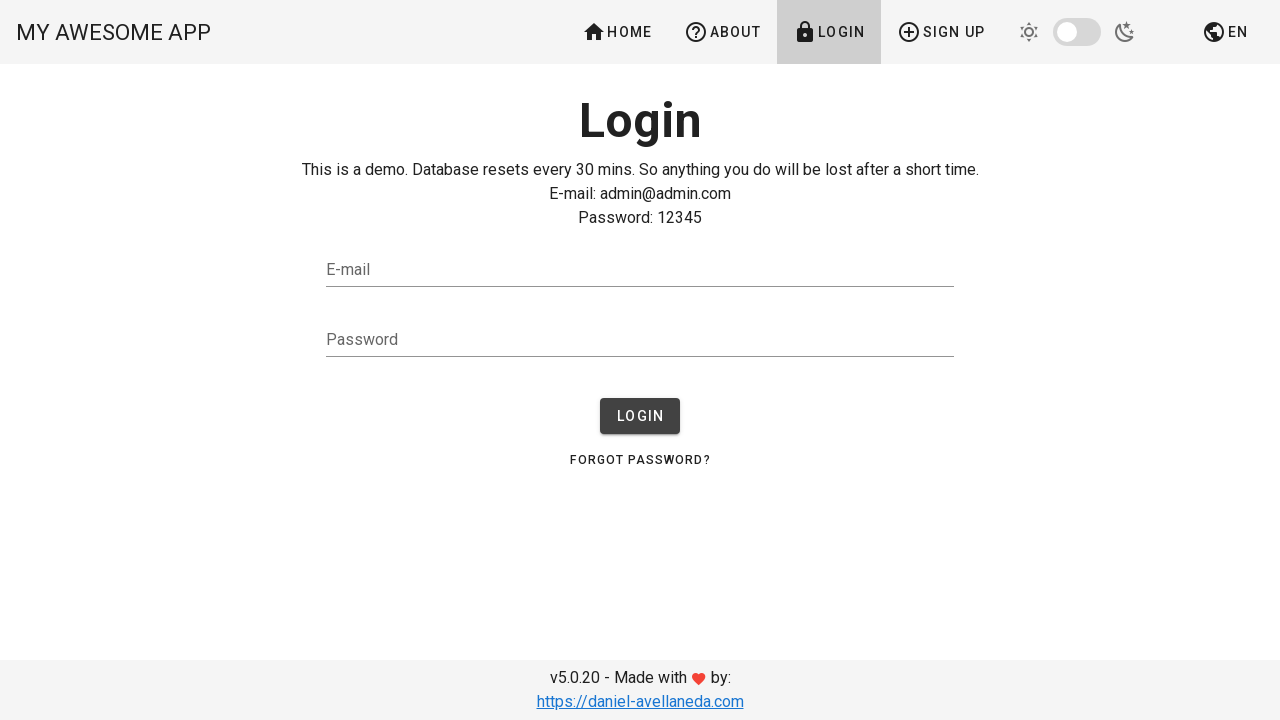